Tests registration form validation by entering mismatched confirmation email and verifying the confirmation email error message

Starting URL: https://alada.vn/tai-khoan/dang-ky.html

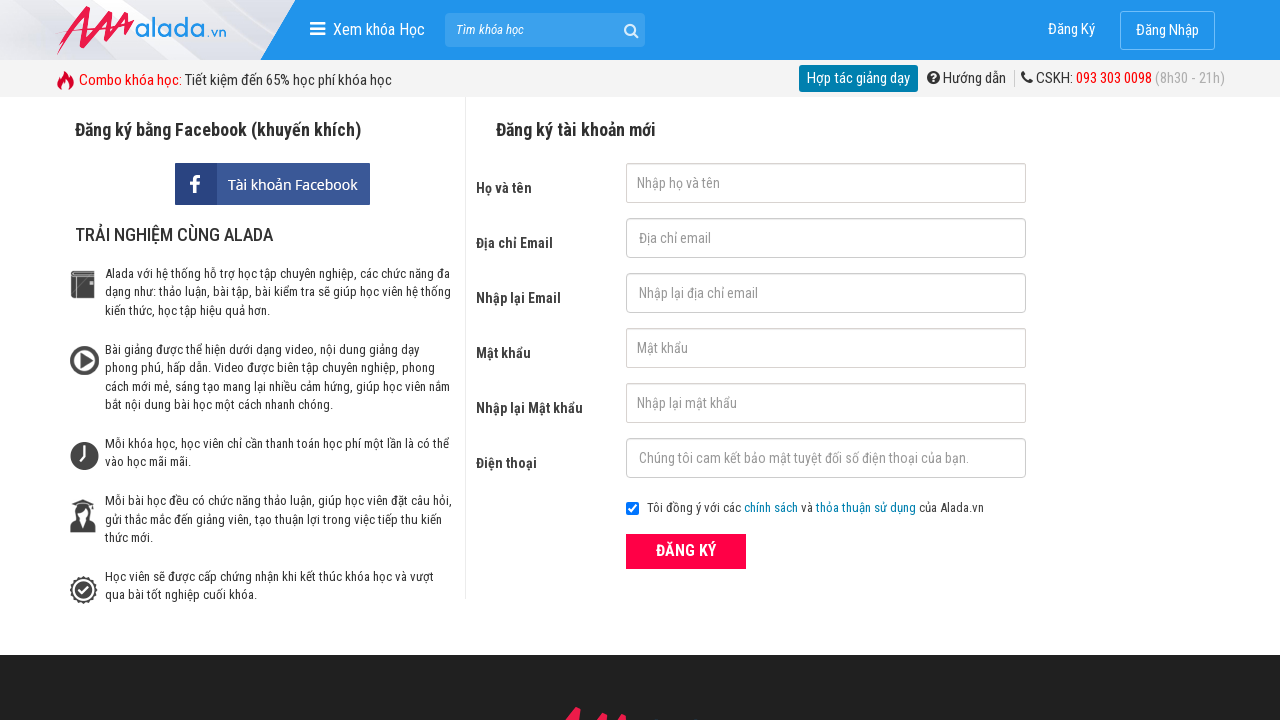

Filled first name field with 'Joe Wick' on #txtFirstname
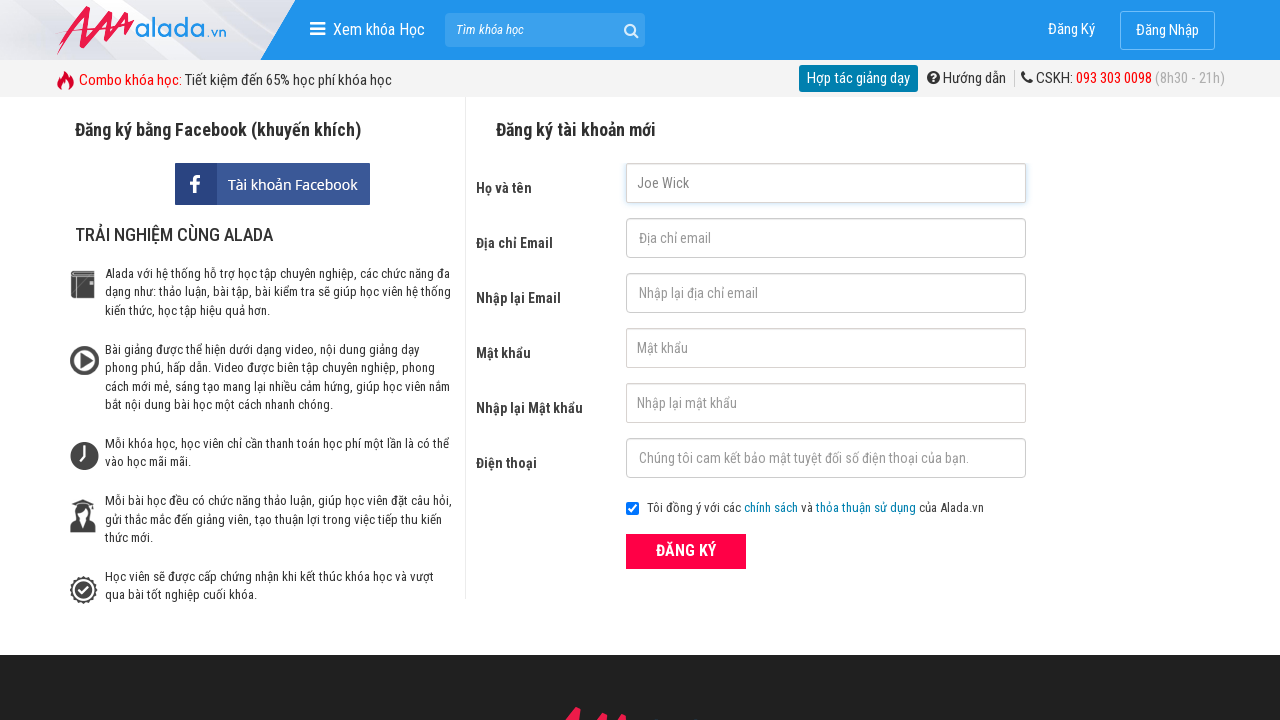

Filled email field with 'johnwick@gmail.net' on #txtEmail
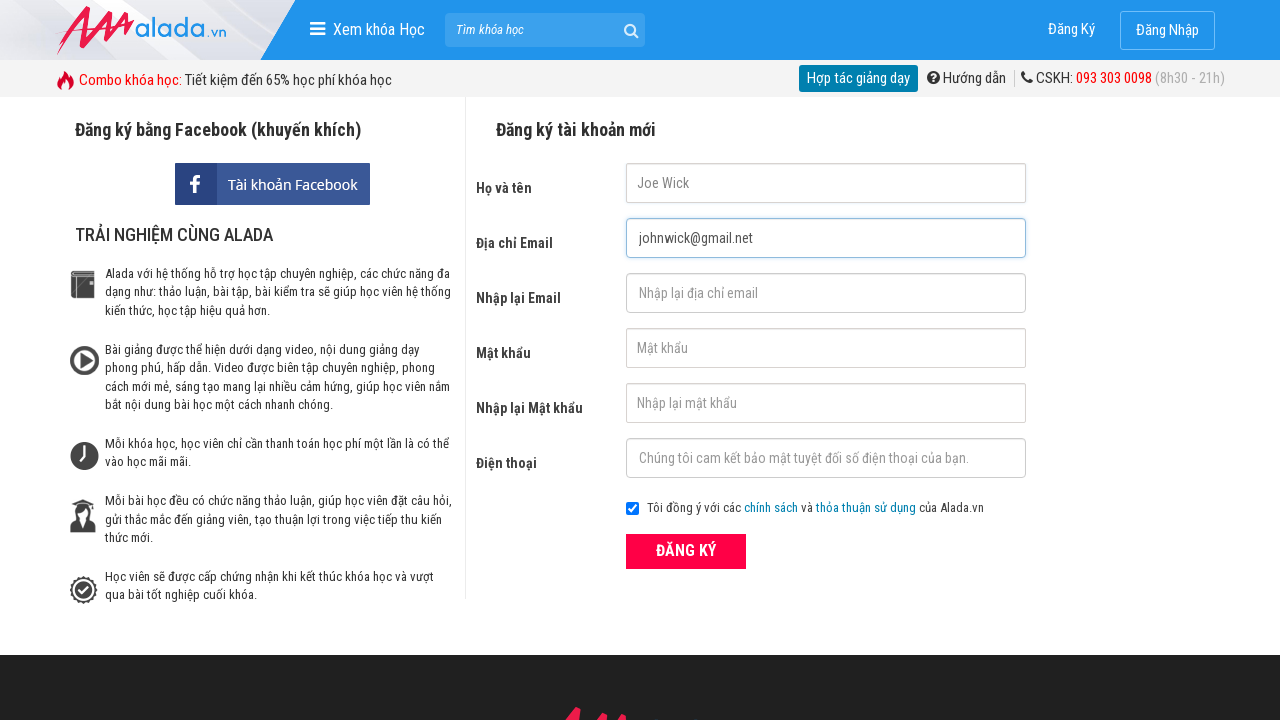

Filled confirmation email field with mismatched email 'johnwick@gmail.com' on #txtCEmail
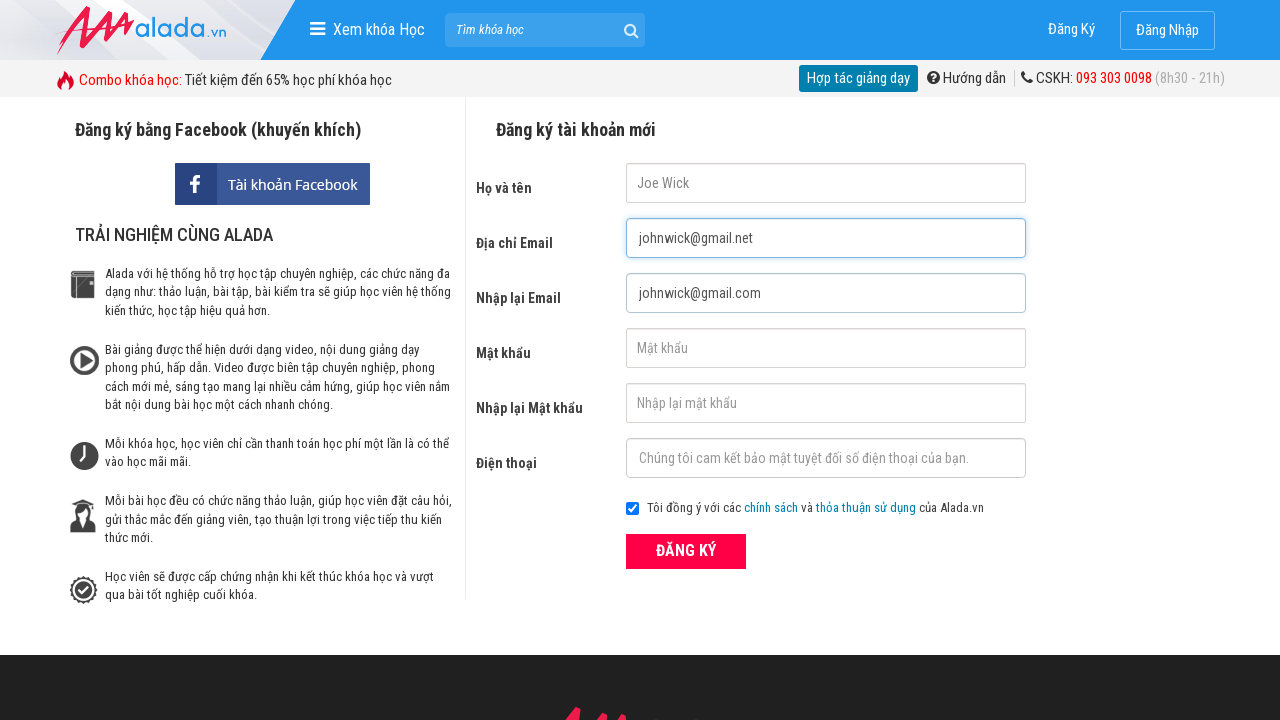

Filled password field with '123456' on #txtPassword
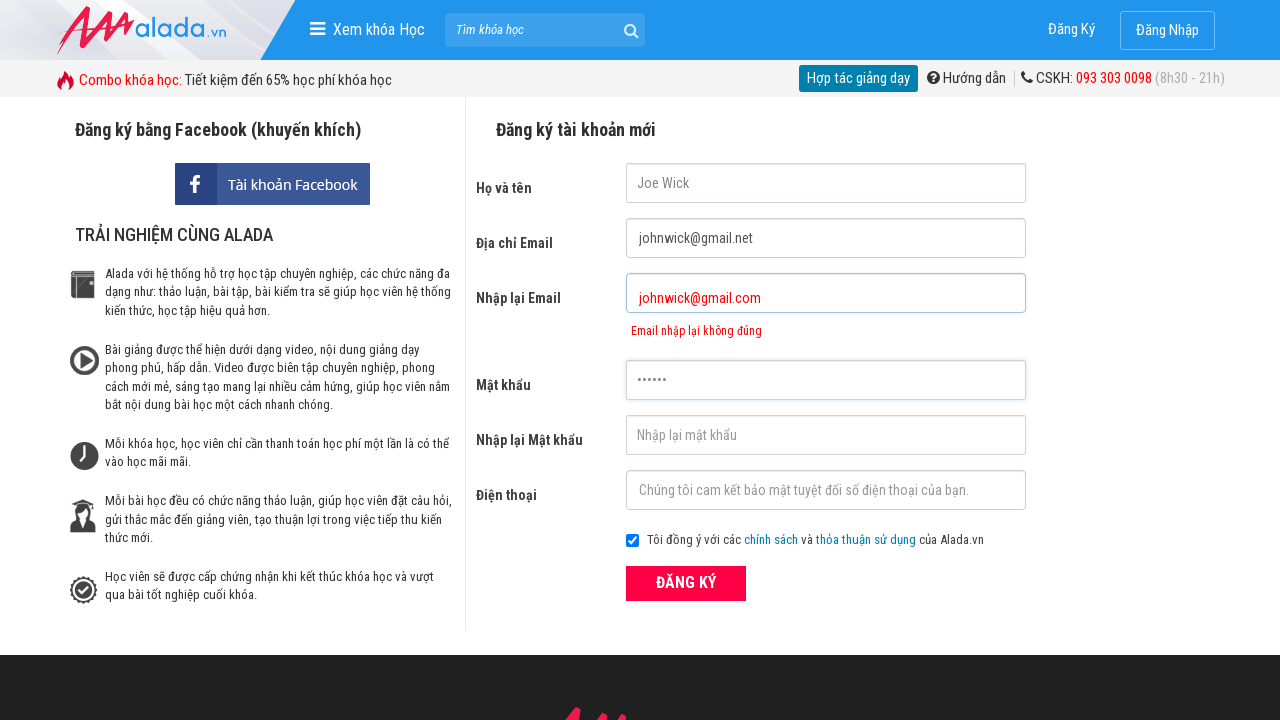

Filled confirm password field with '123456' on #txtCPassword
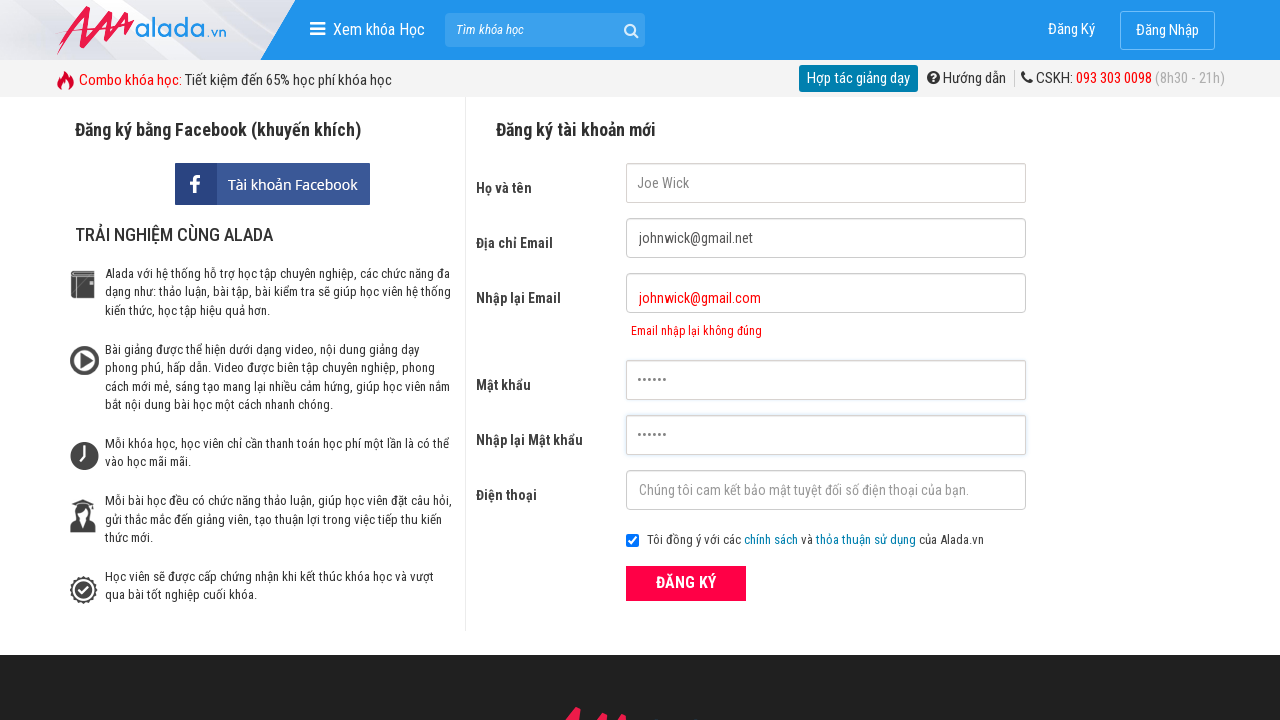

Filled phone field with '0987654321' on #txtPhone
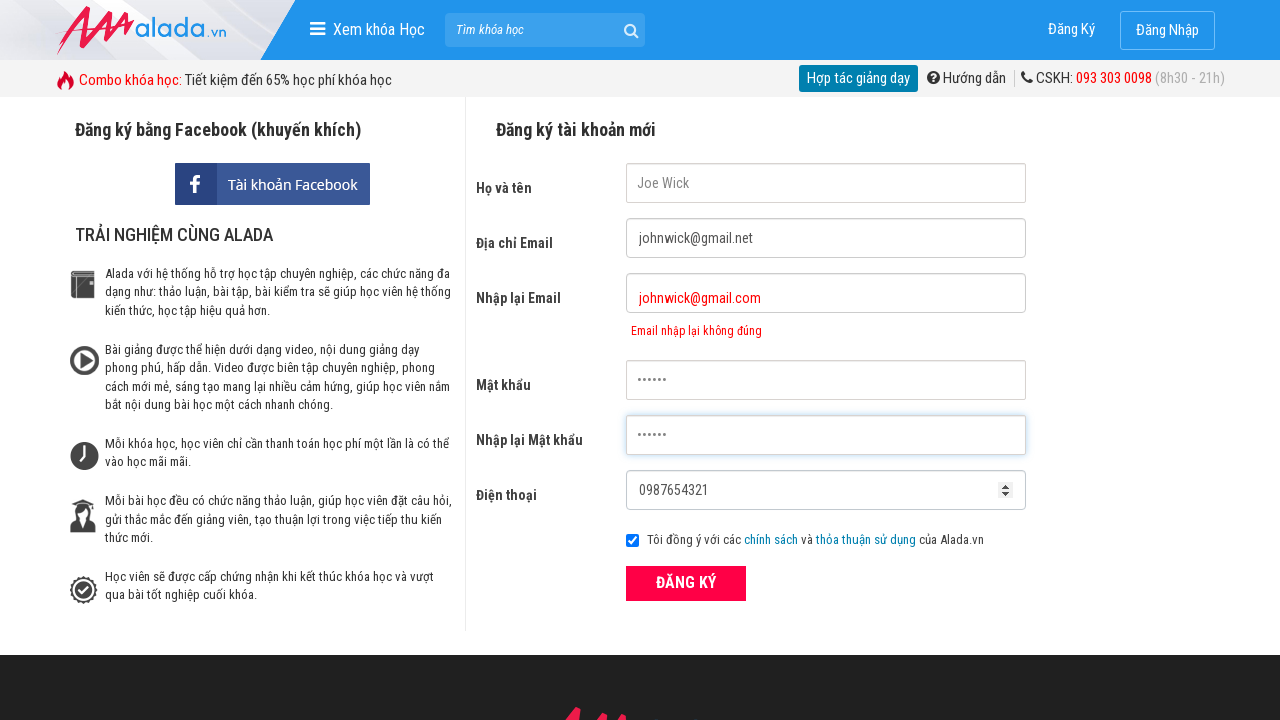

Clicked ĐĂNG KÝ (Register) button at (686, 583) on xpath=//button[text()='ĐĂNG KÝ' and @type='submit']
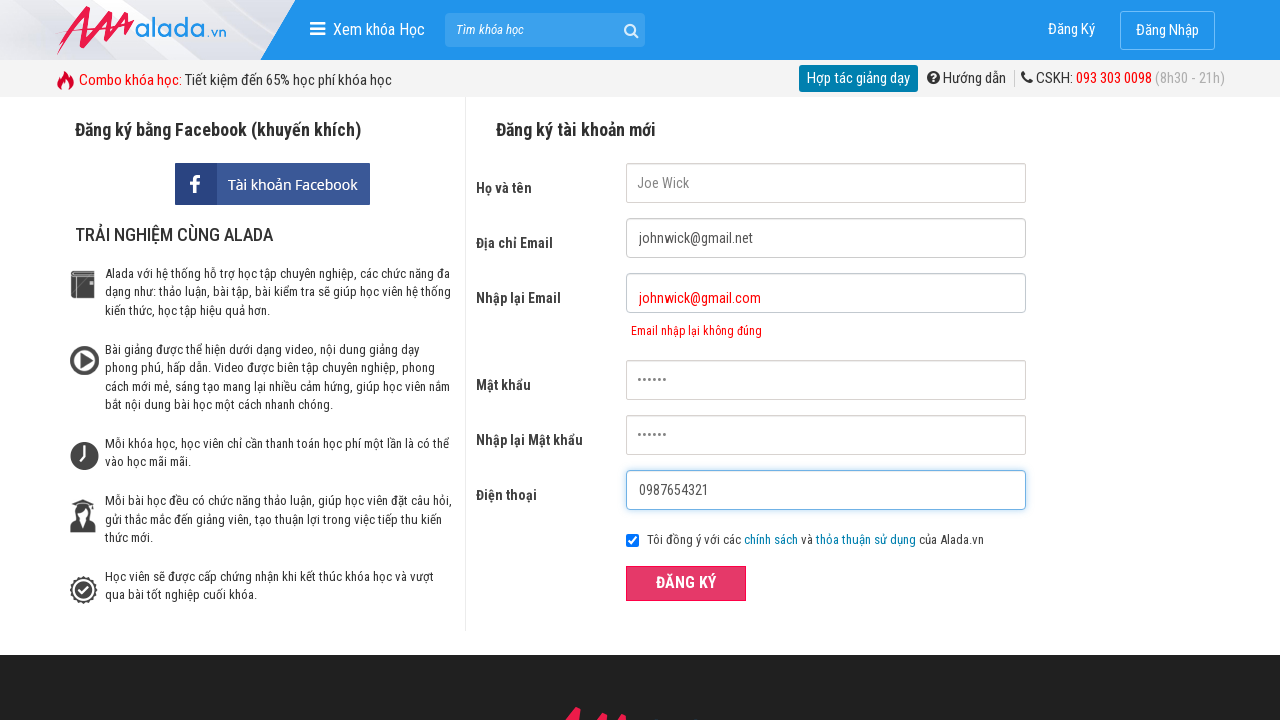

Confirmation email error message appeared
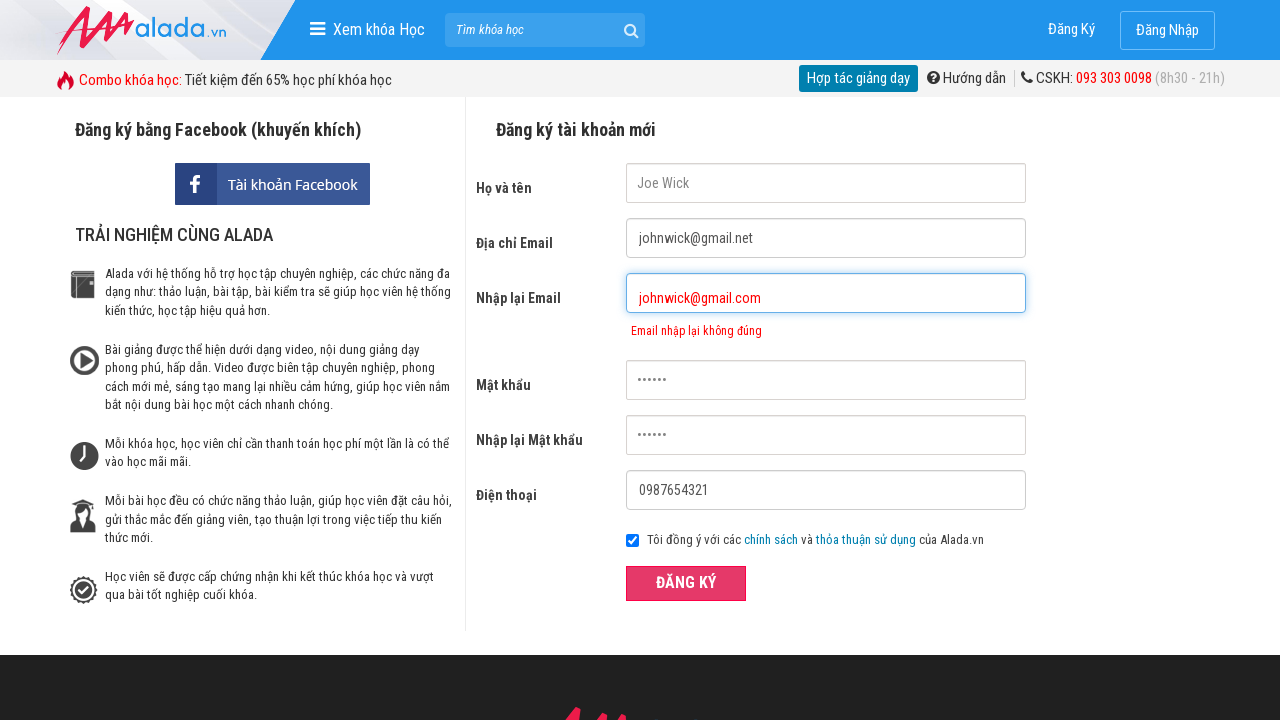

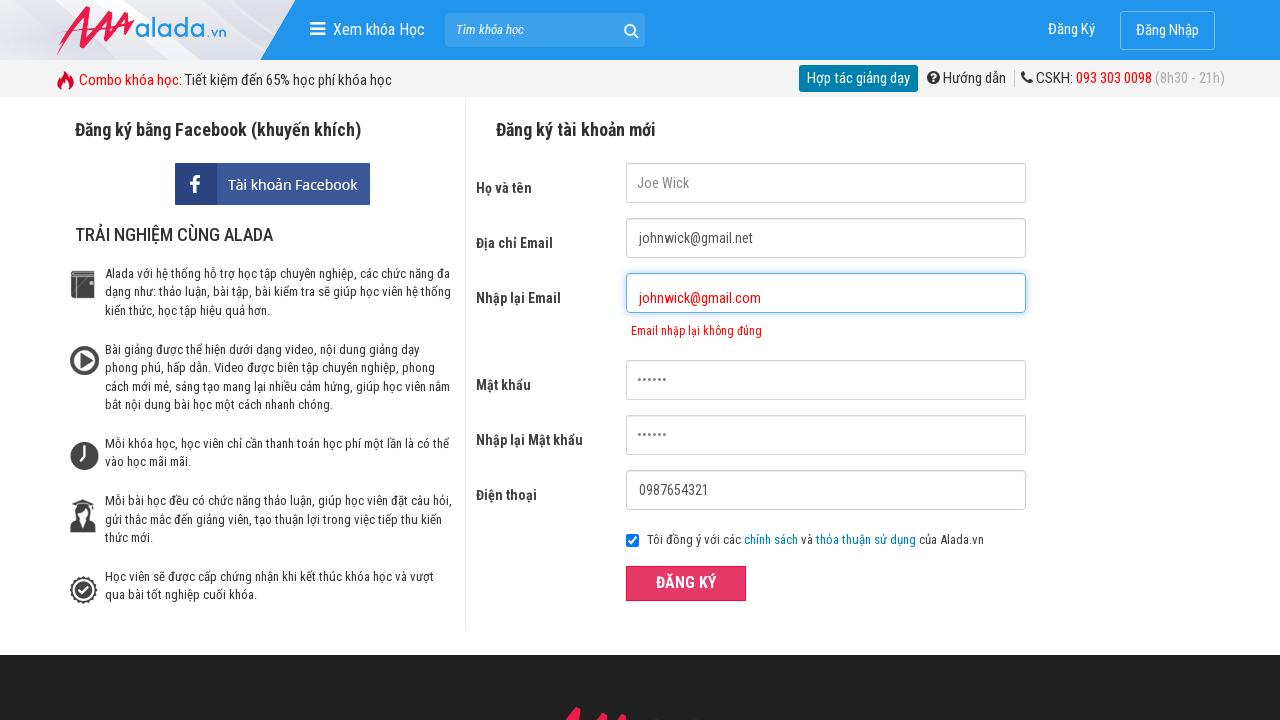